Tests multi-select dropdown functionality by selecting an option by index on the Omayo test website

Starting URL: https://omayo.blogspot.com/

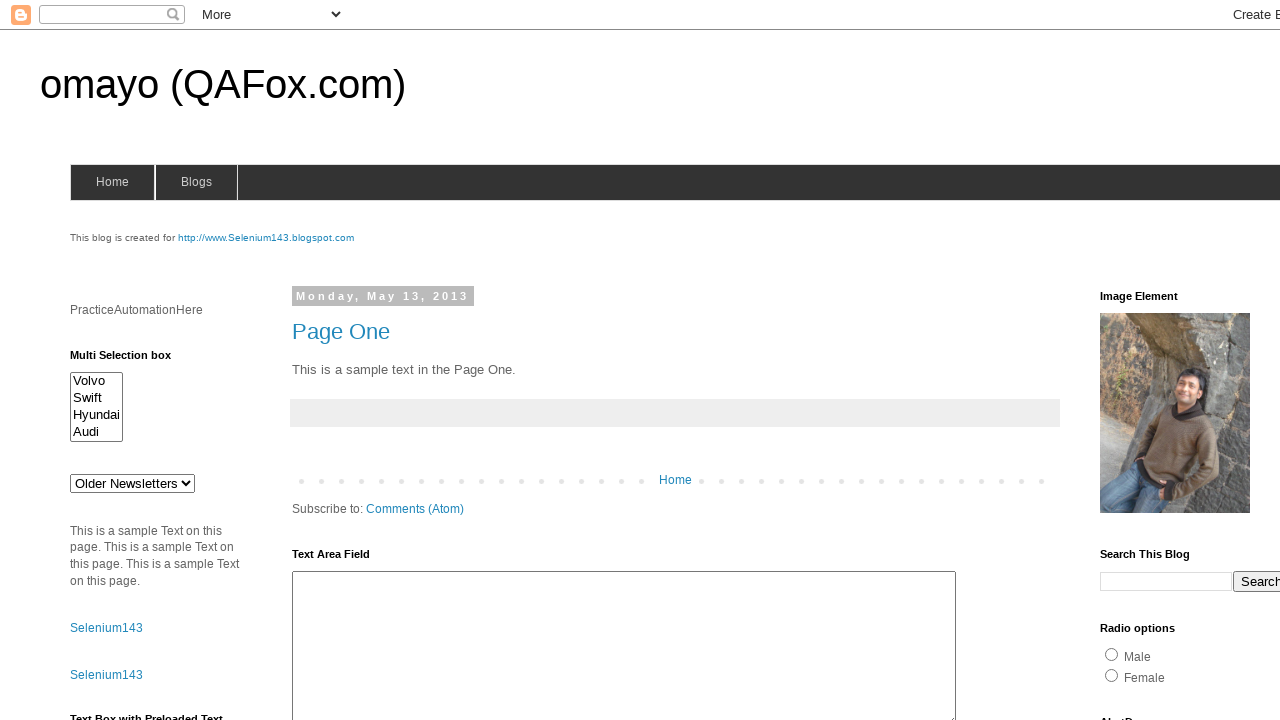

Navigated to Omayo test website
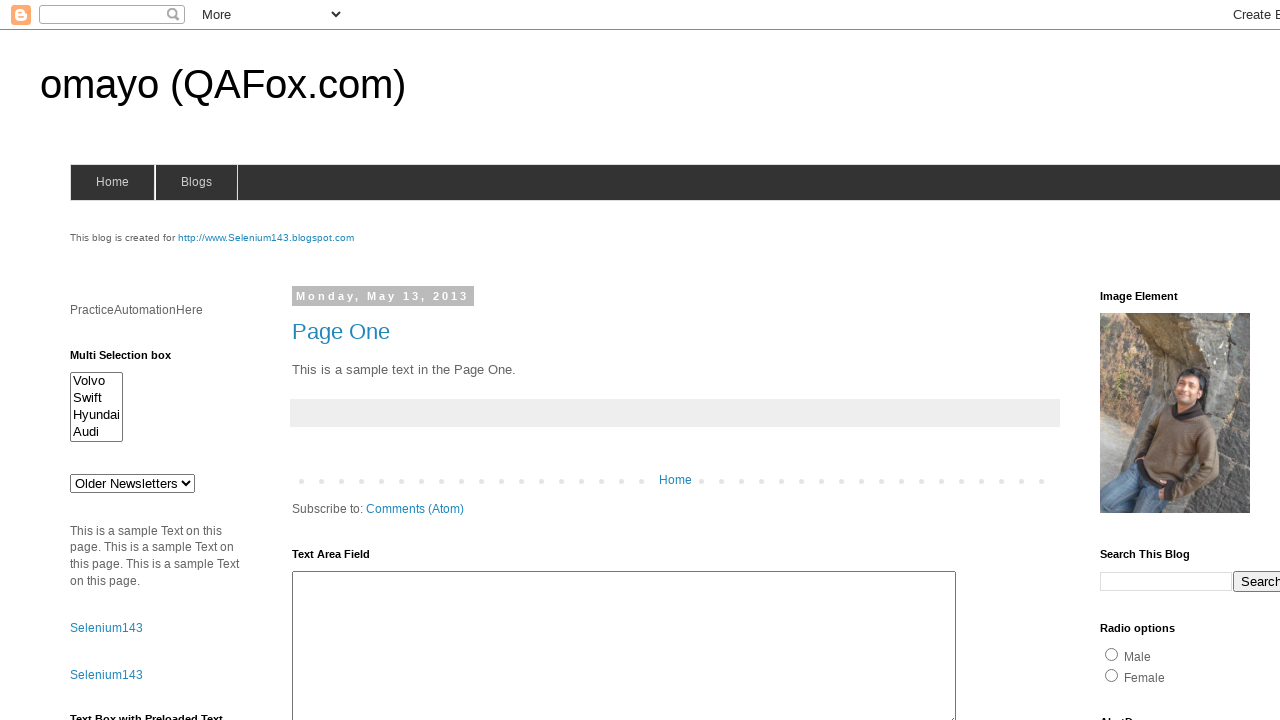

Selected 4th option (index 3) from multi-select dropdown on #multiselect1
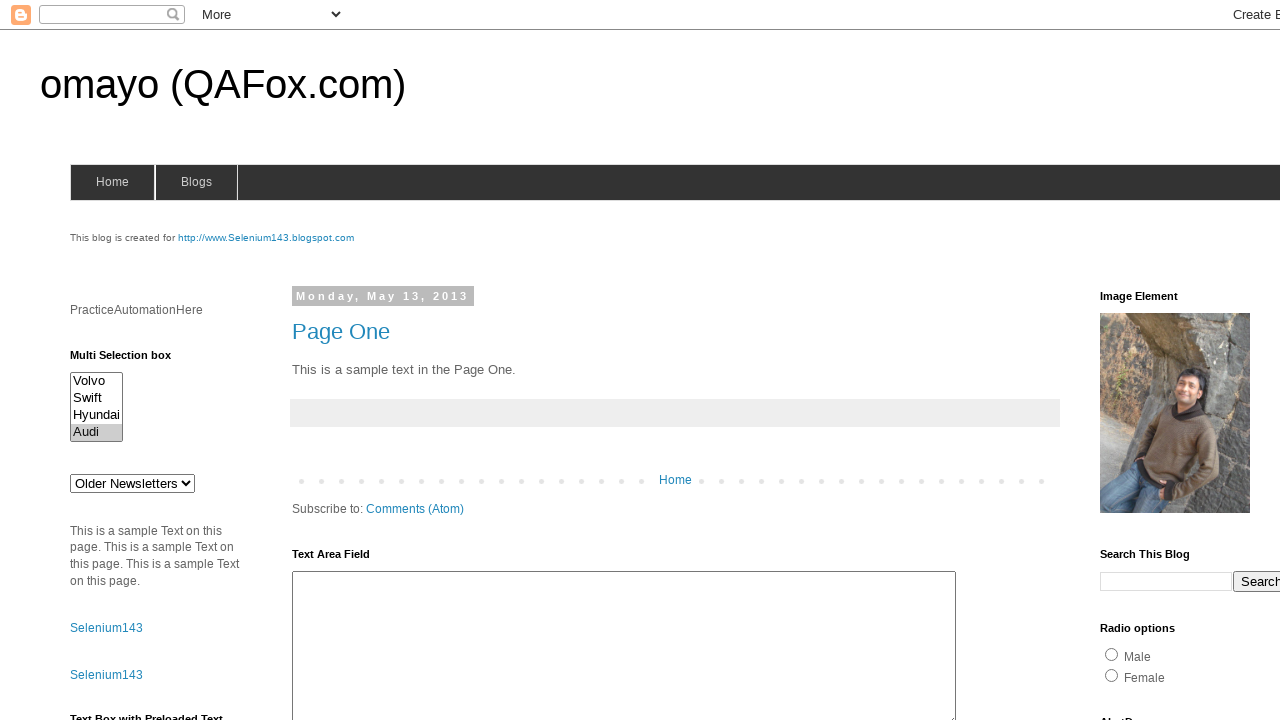

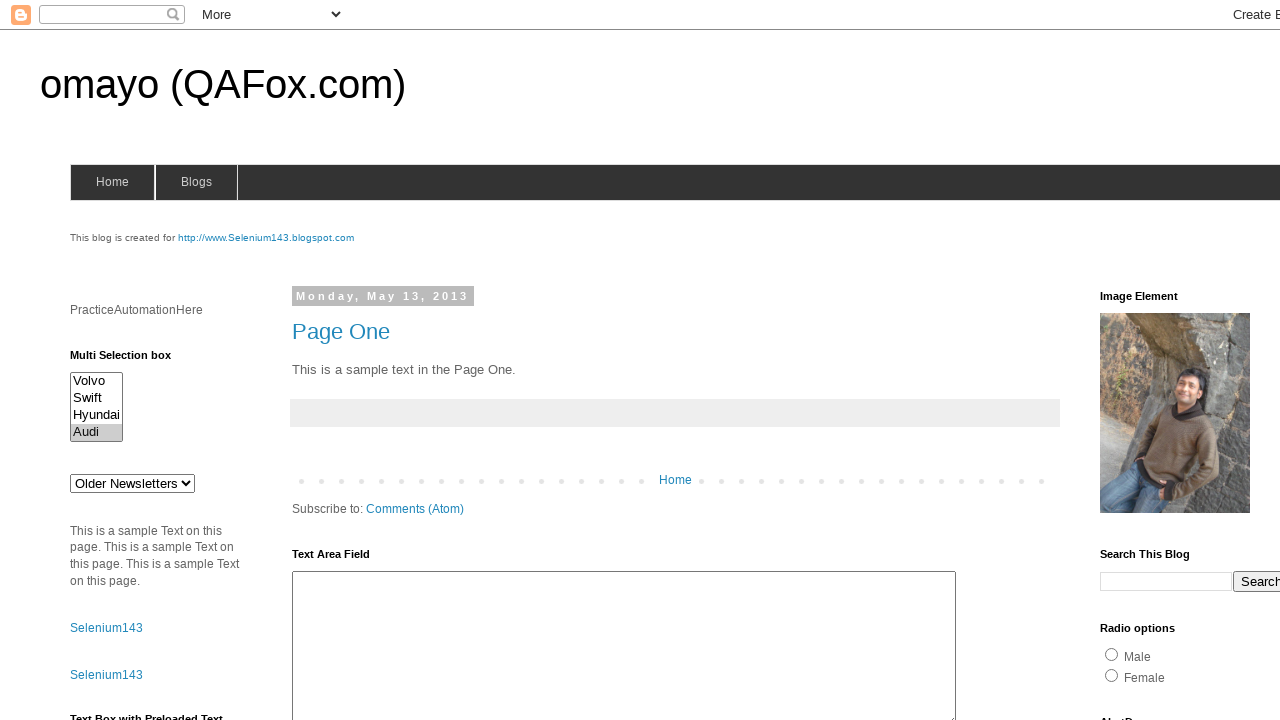